Navigates to the product page and views product details by clicking through product listings

Starting URL: http://automationexercise.com

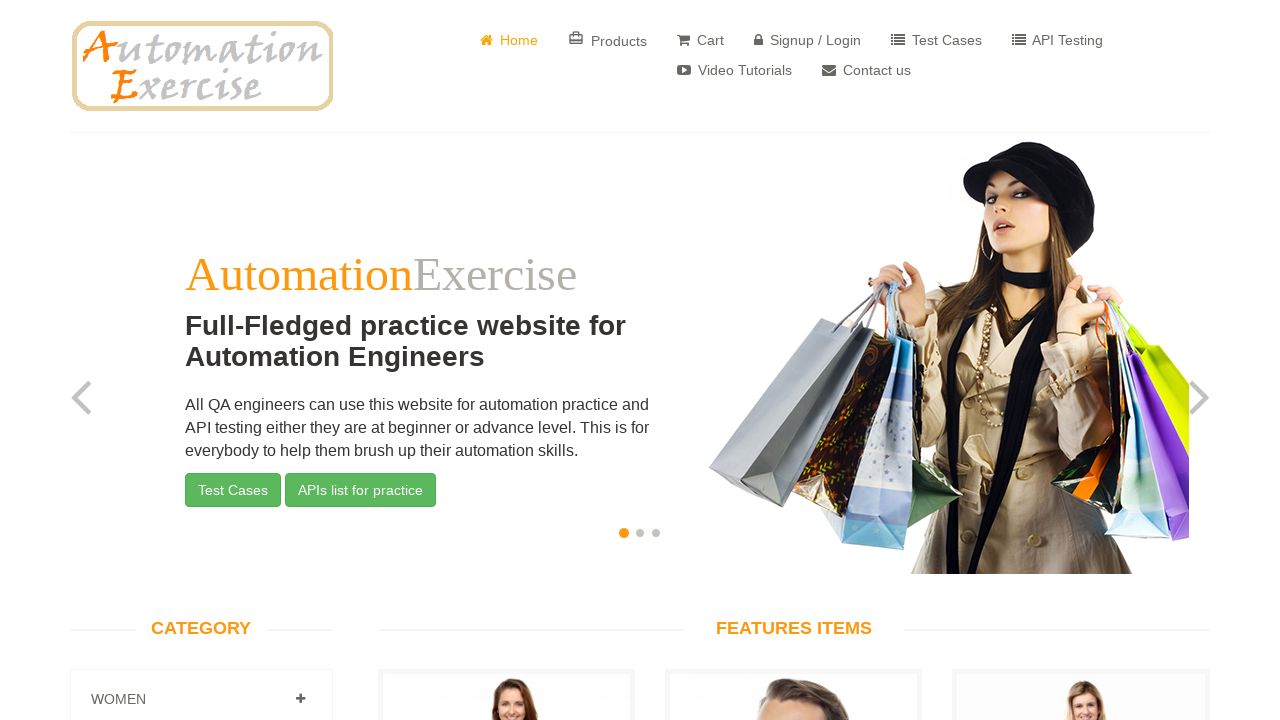

Clicked Products button to navigate to product listings at (608, 40) on text=Products
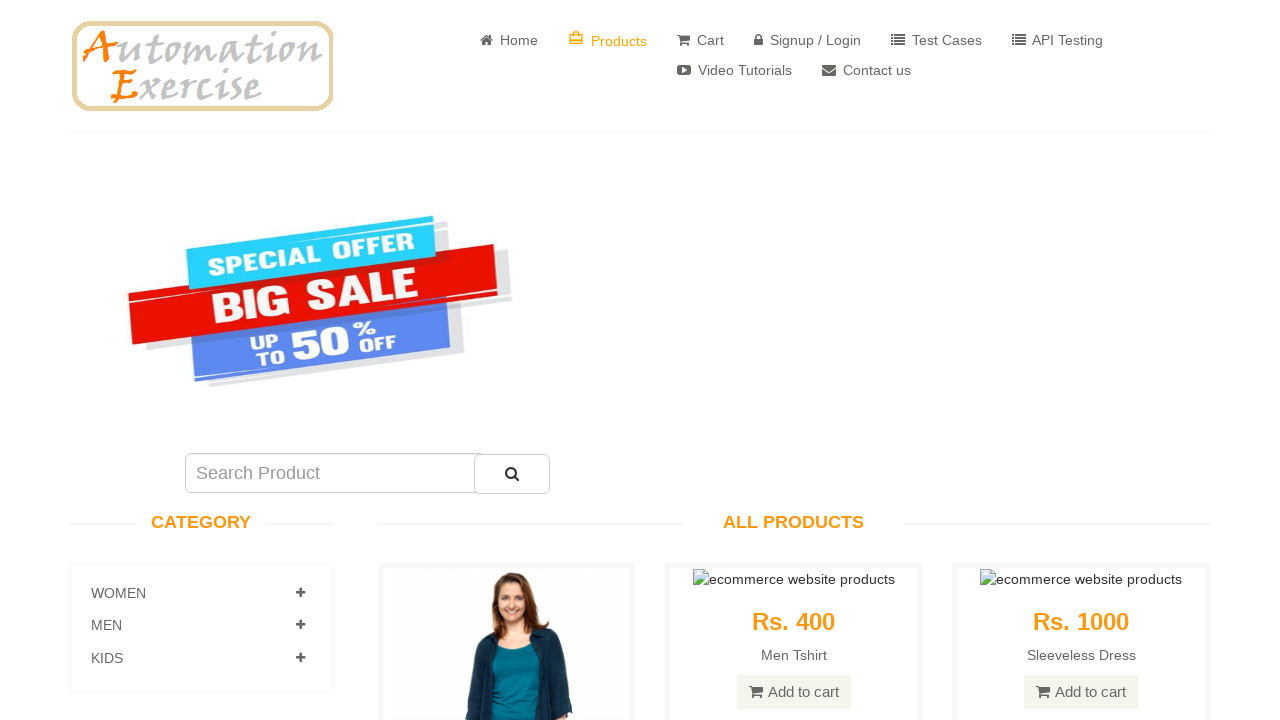

Clicked View Product button for first product at (506, 361) on a:has-text('View Product')
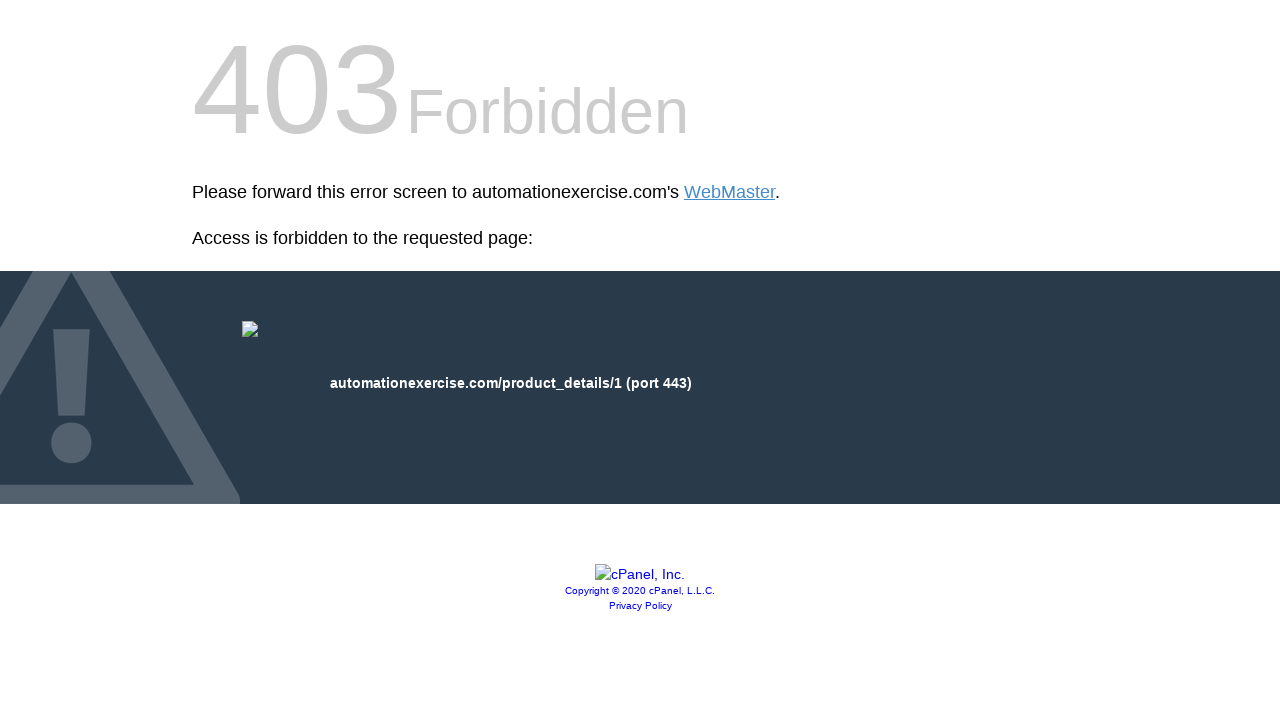

Product details page loaded and network idle
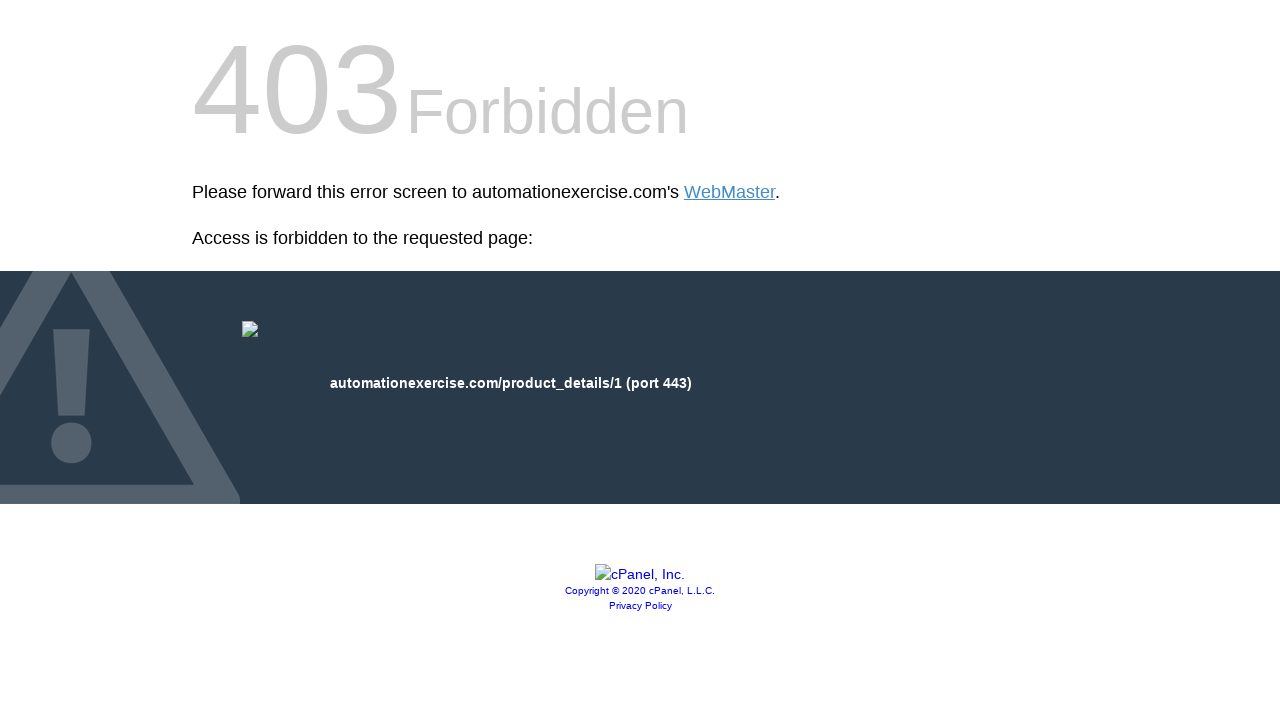

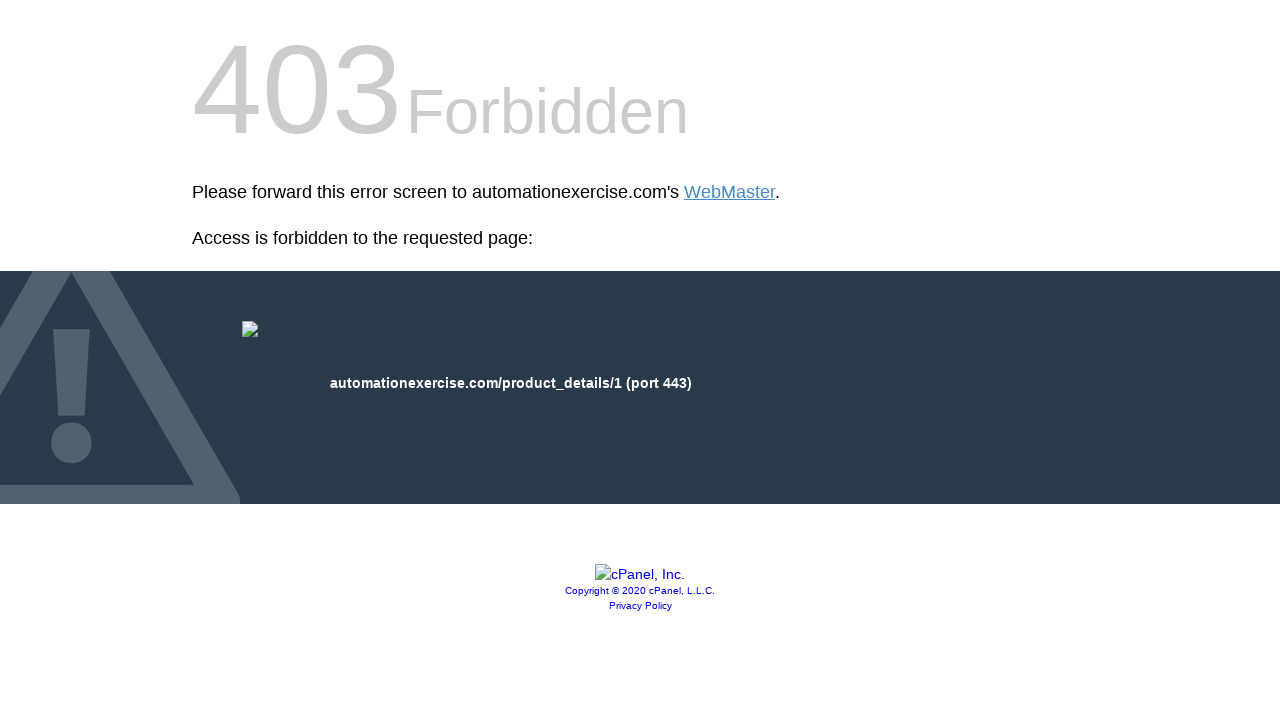